Tests scrolling functionality by scrolling to the footer element and verifying scroll position changes

Starting URL: https://webdriver.io/

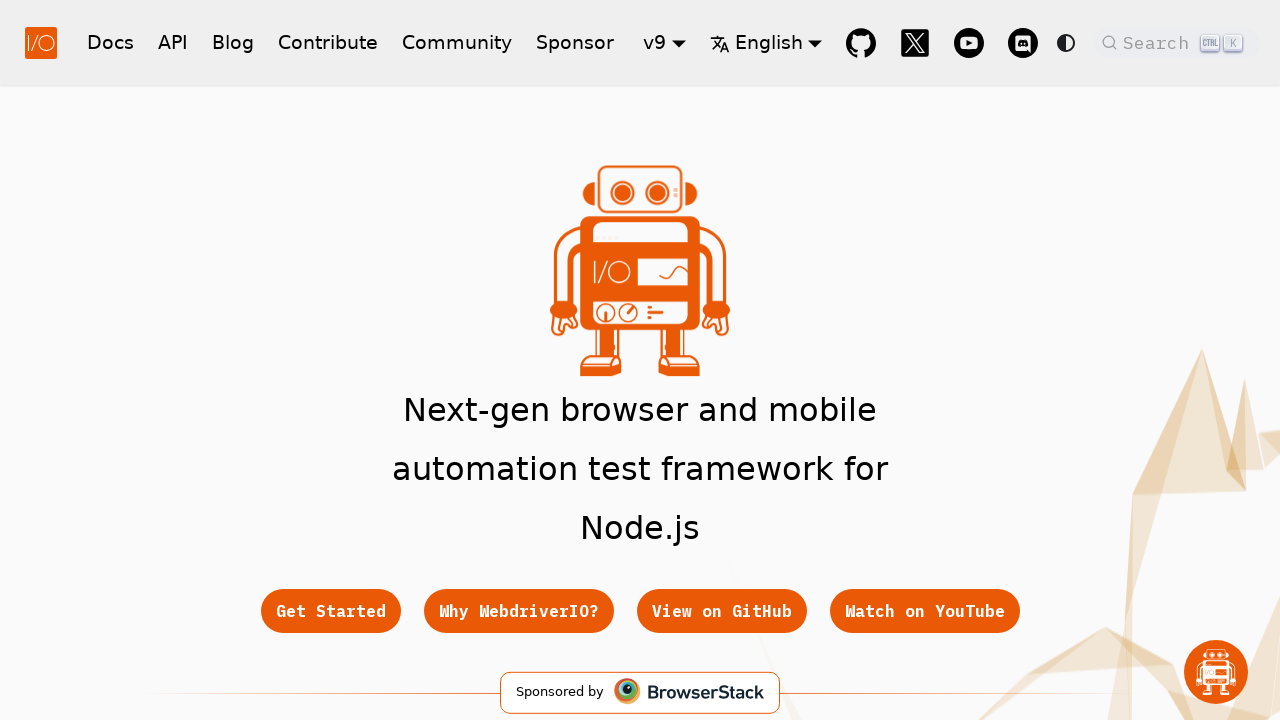

Retrieved initial scroll position from top of page
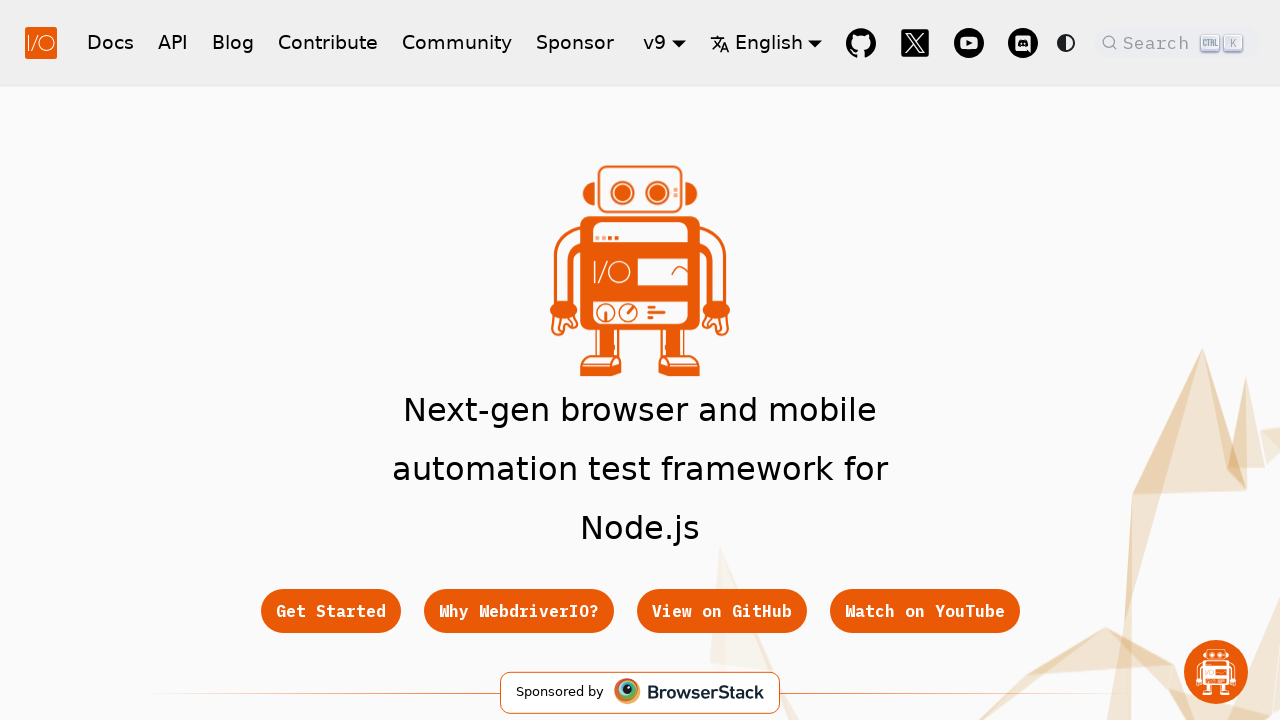

Scrolled footer element into view
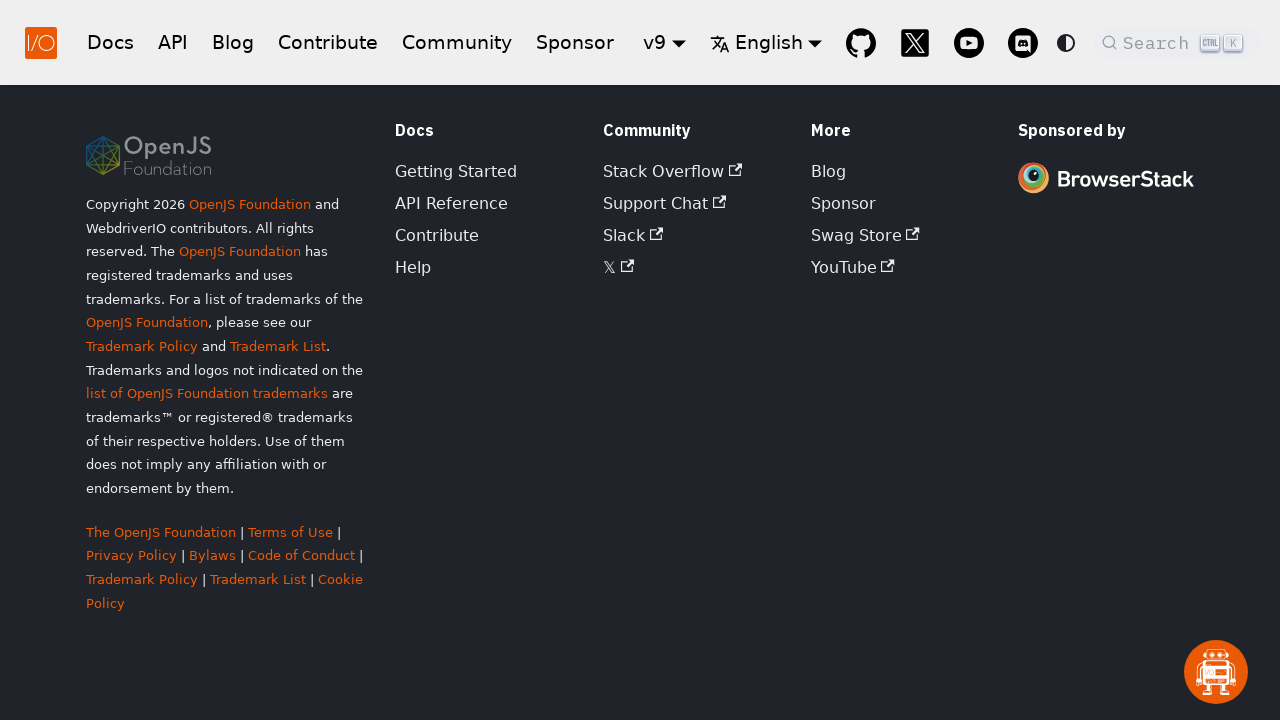

Retrieved scroll position after scrolling to footer
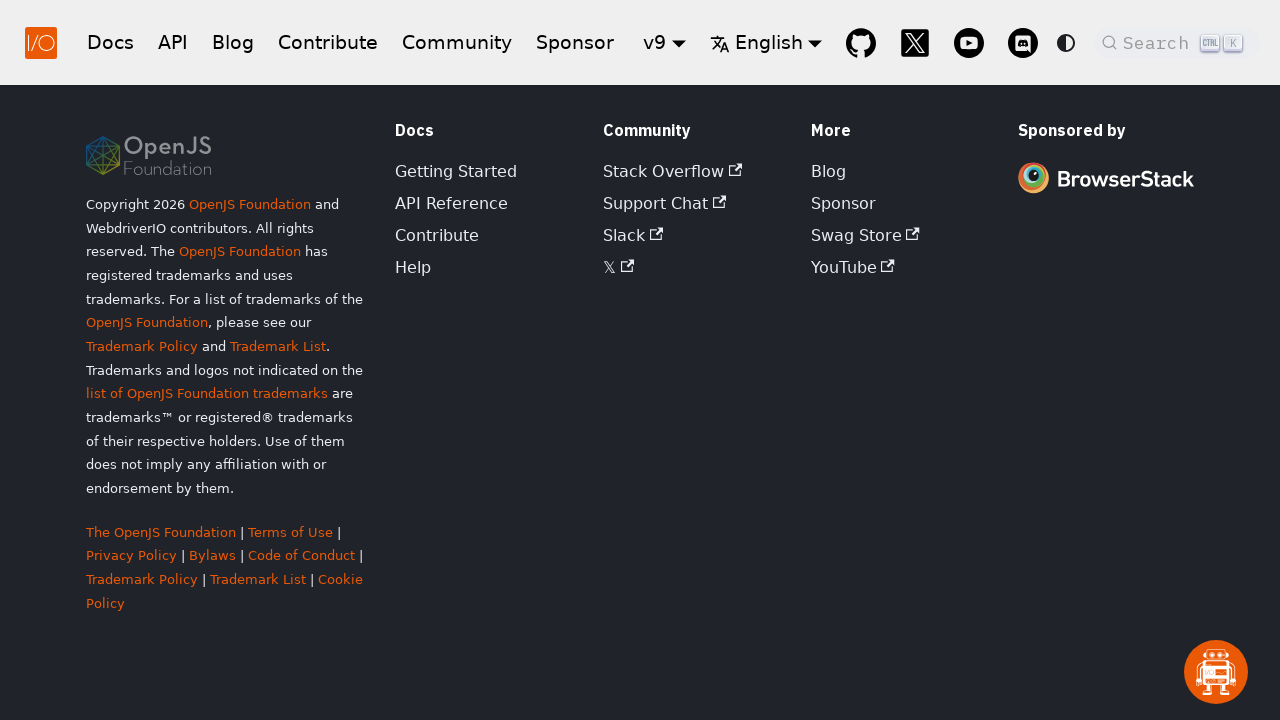

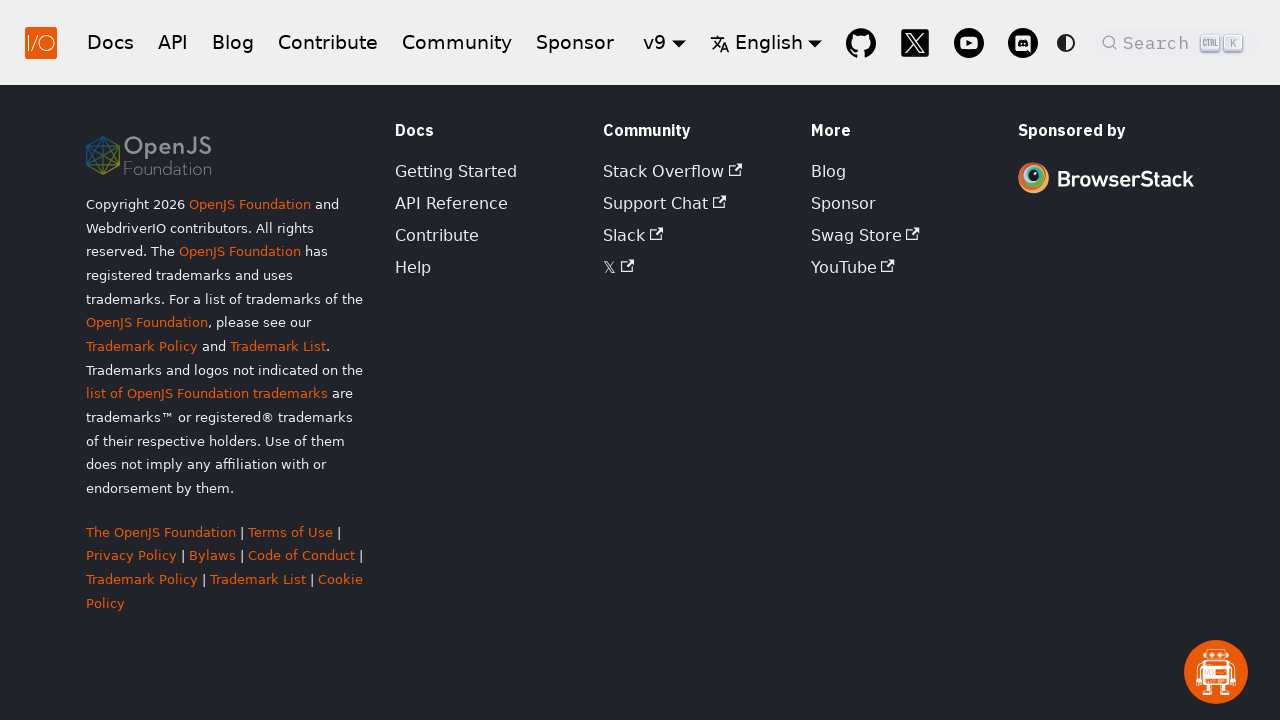